Tests autocomplete functionality by typing a partial country name "uni" into an input field and selecting "United Kingdom" from the dropdown suggestions.

Starting URL: https://rahulshettyacademy.com/AutomationPractice/

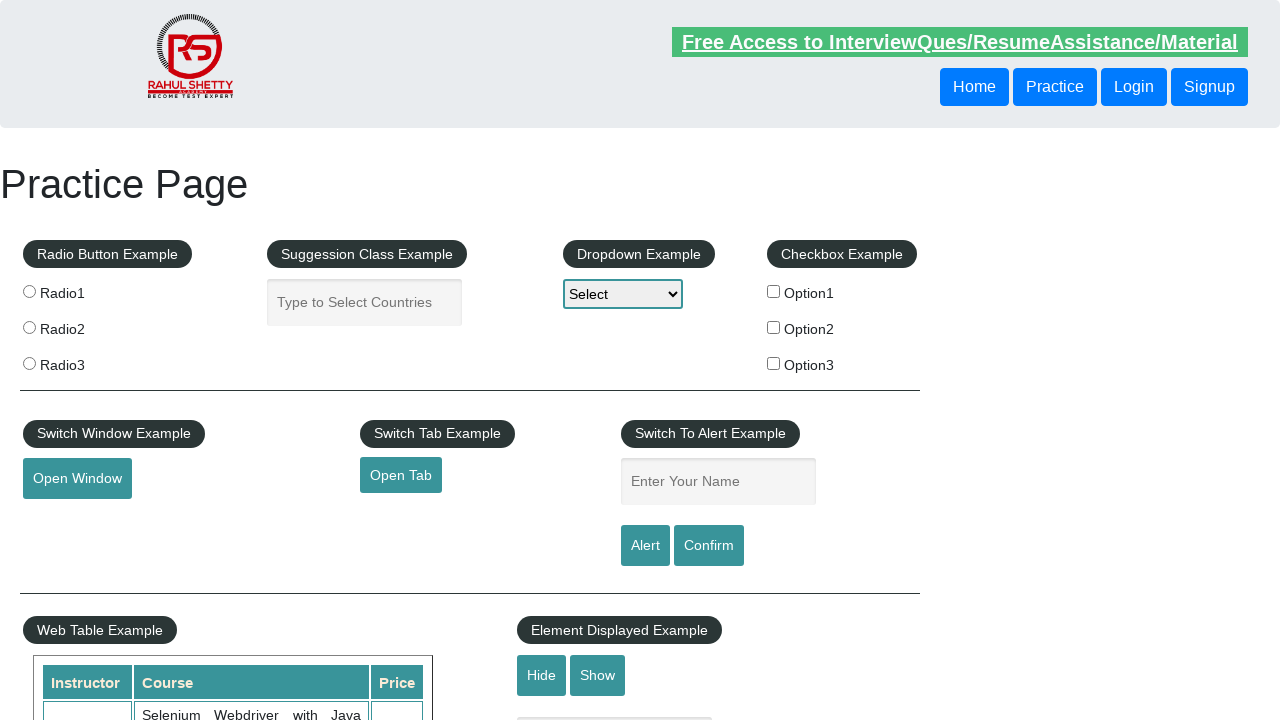

Typed 'uni' into autocomplete input field on #autocomplete
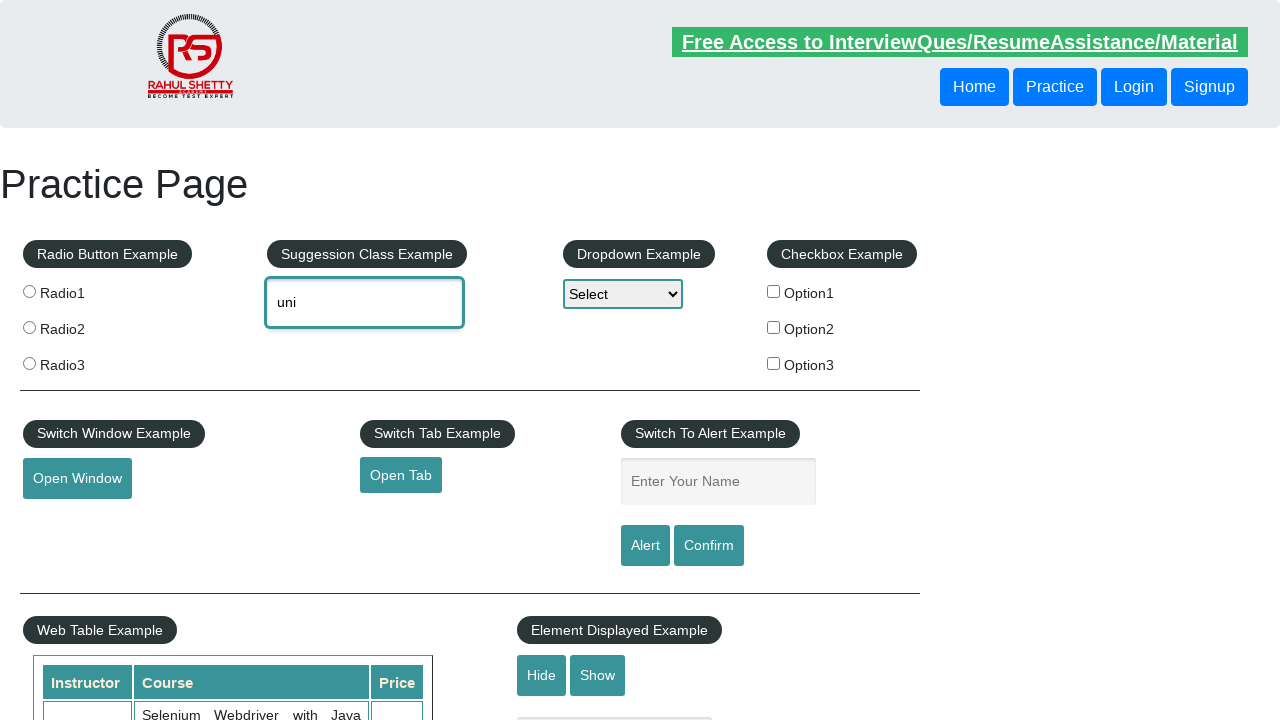

Clicked 'United Kingdom' from autocomplete dropdown suggestions at (409, 462) on xpath=//li/div[contains(text(),'United Kingdom')]
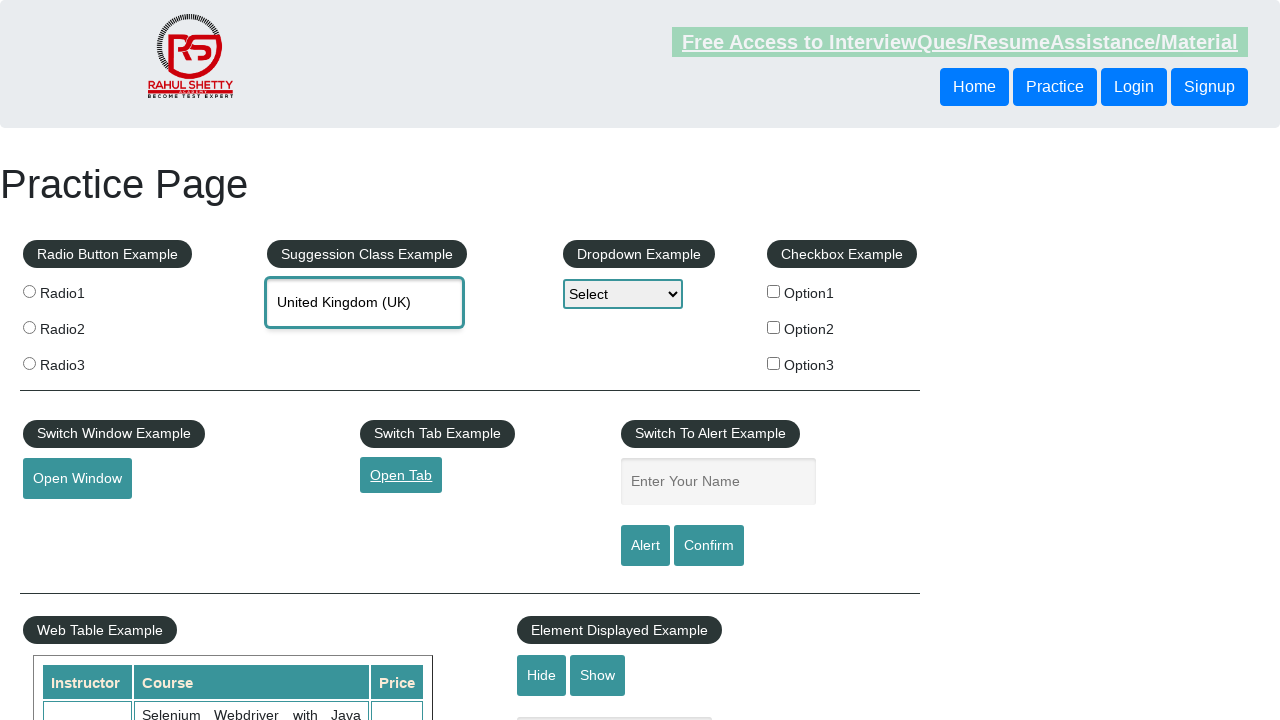

Verified that 'United Kingdom' was successfully selected in autocomplete field
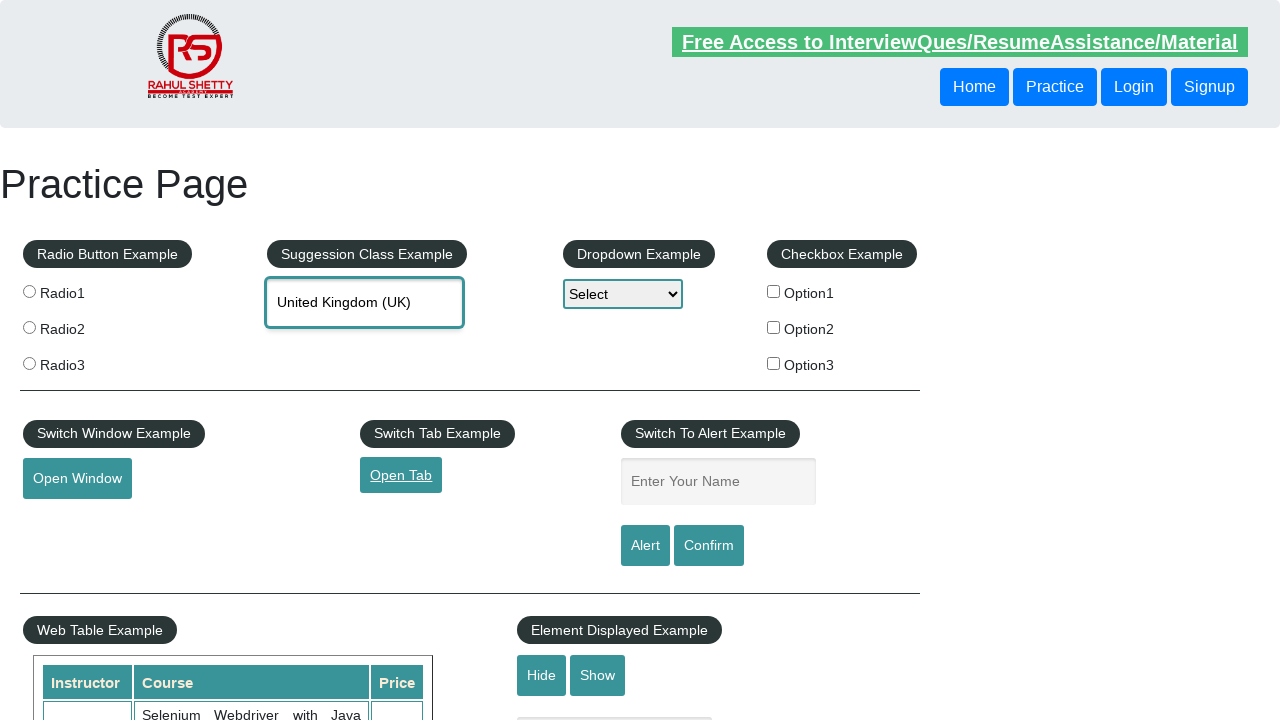

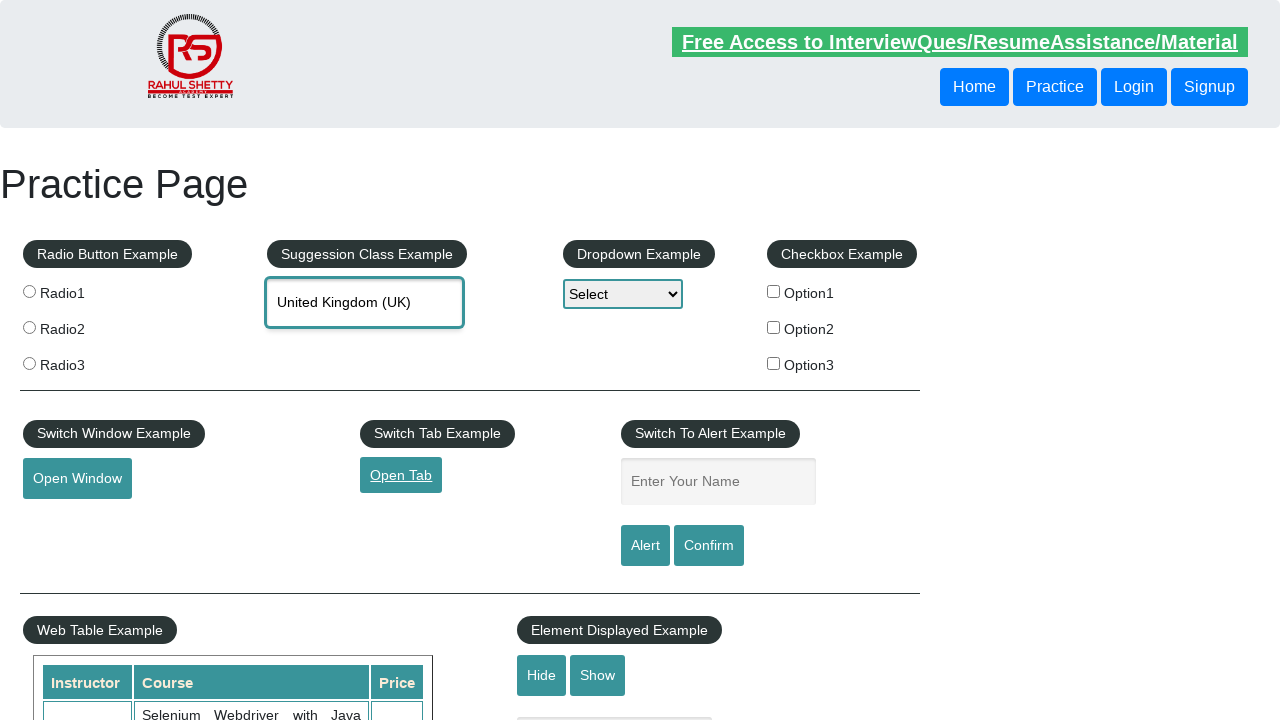